Tests dynamic controls using explicit waits by clicking Remove button, waiting for and verifying "It's gone!" message, then clicking Add and verifying "It's back!" message.

Starting URL: https://the-internet.herokuapp.com/dynamic_controls

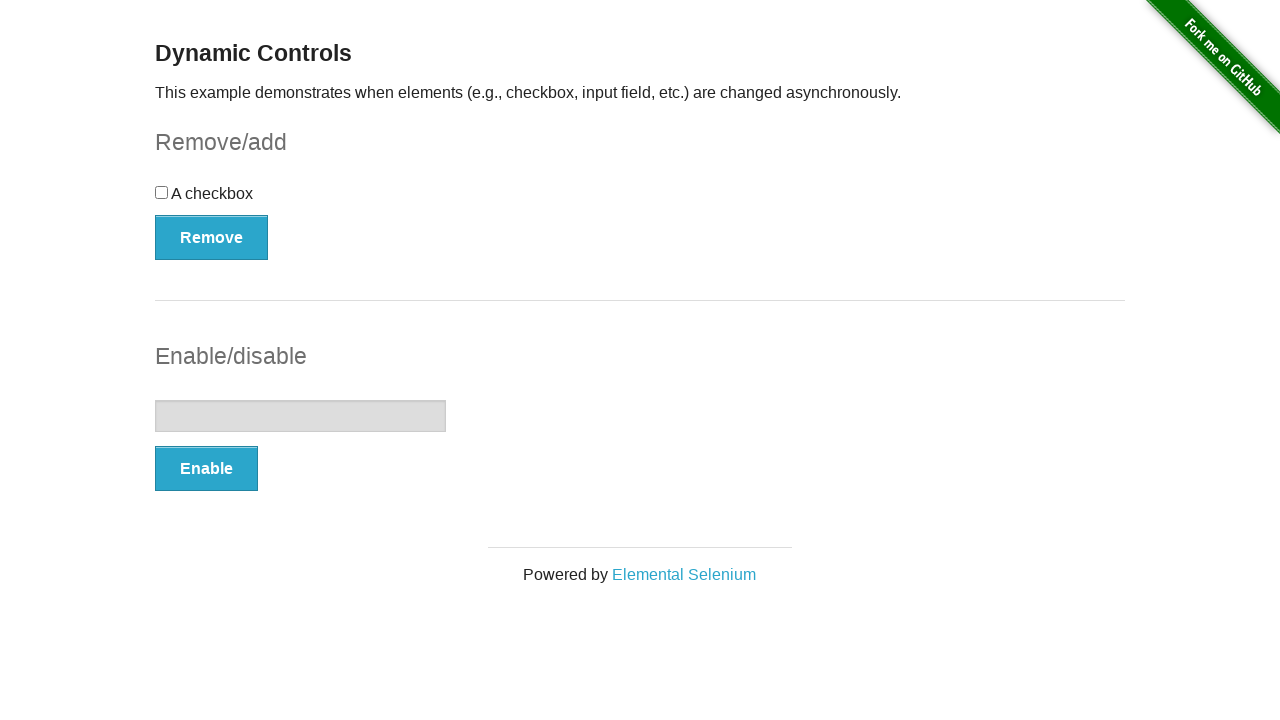

Clicked Remove button at (212, 237) on xpath=//button[.='Remove']
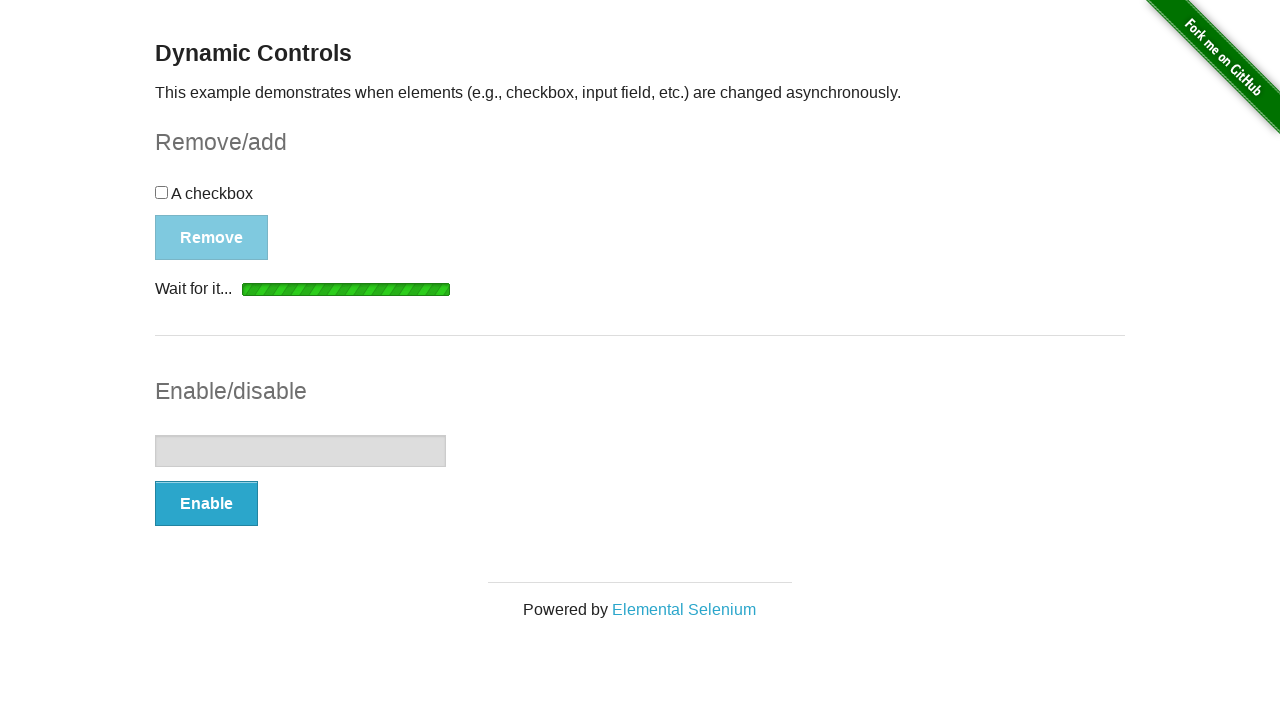

Waited for "It's gone!" message to appear
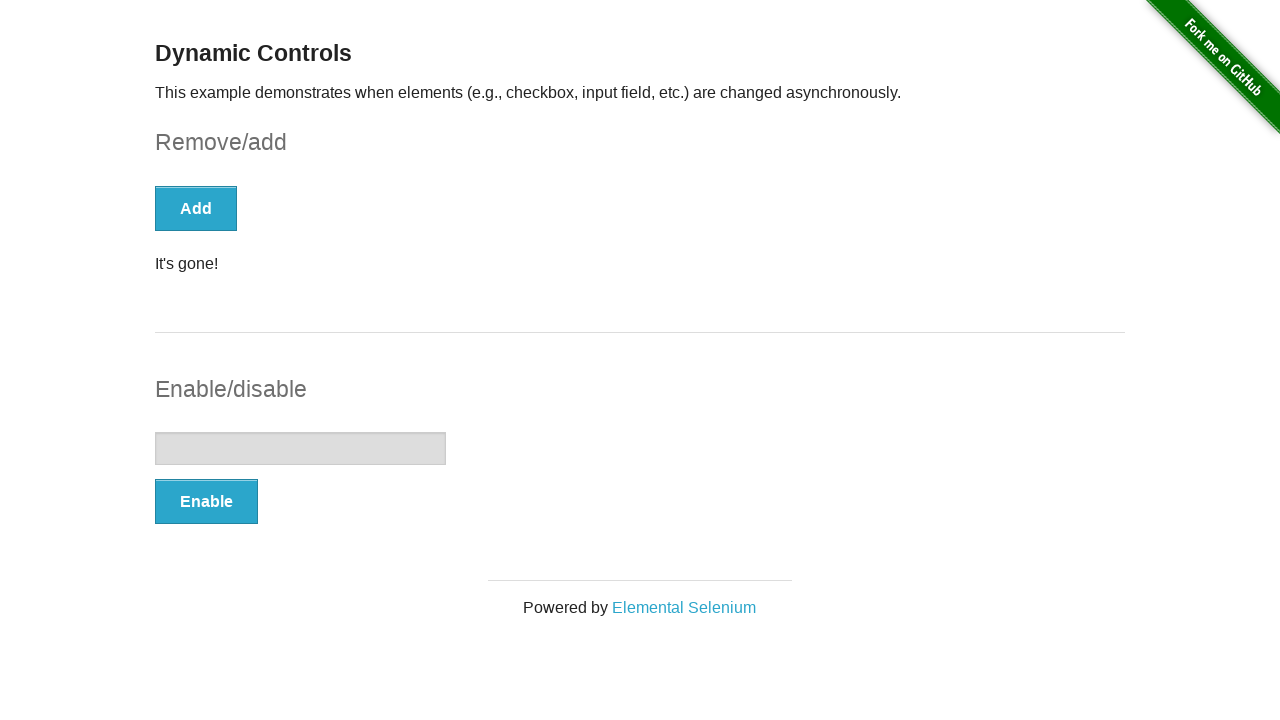

Located "It's gone!" element
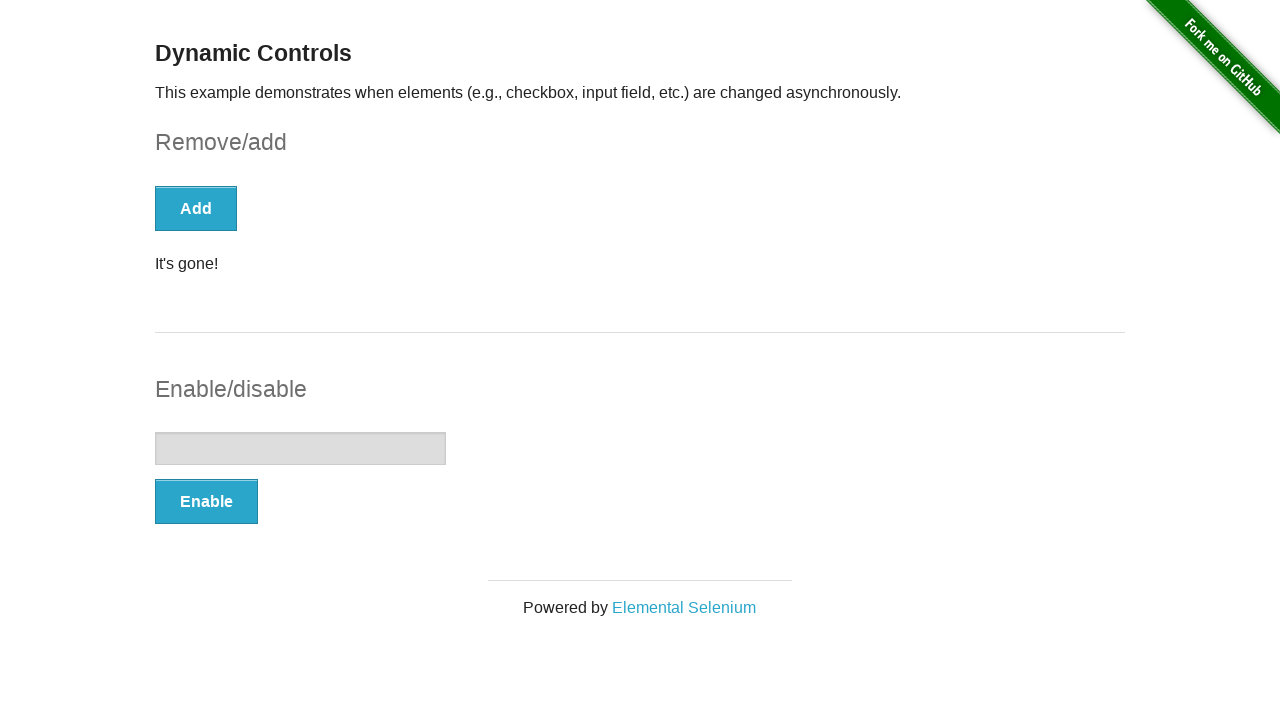

Verified "It's gone!" message is visible
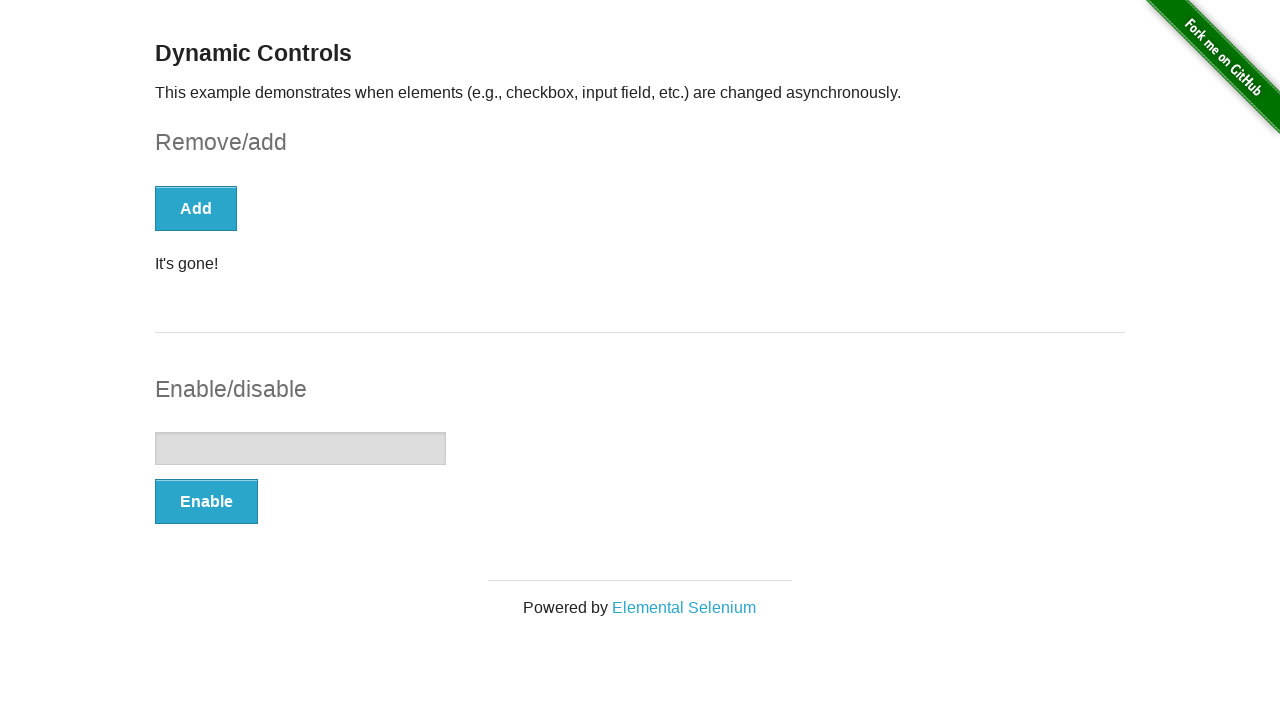

Clicked Add button at (196, 208) on xpath=//button[text()='Add']
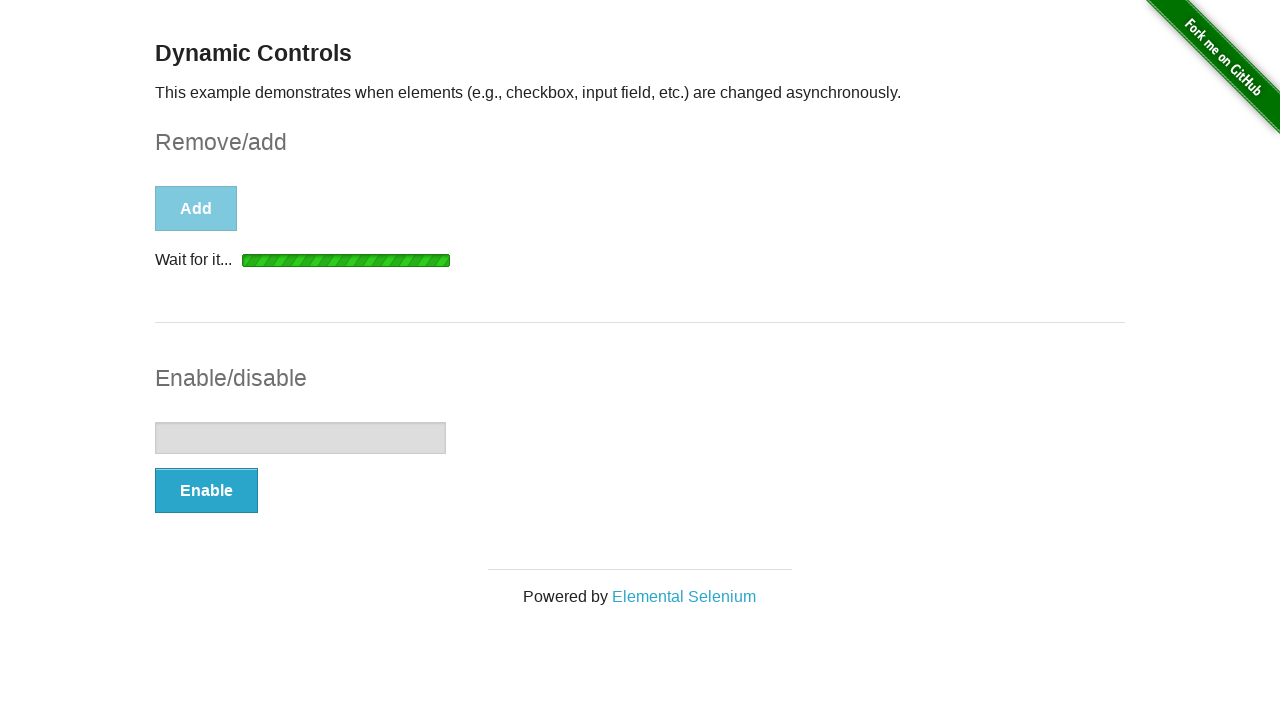

Waited for "It's back!" message to appear
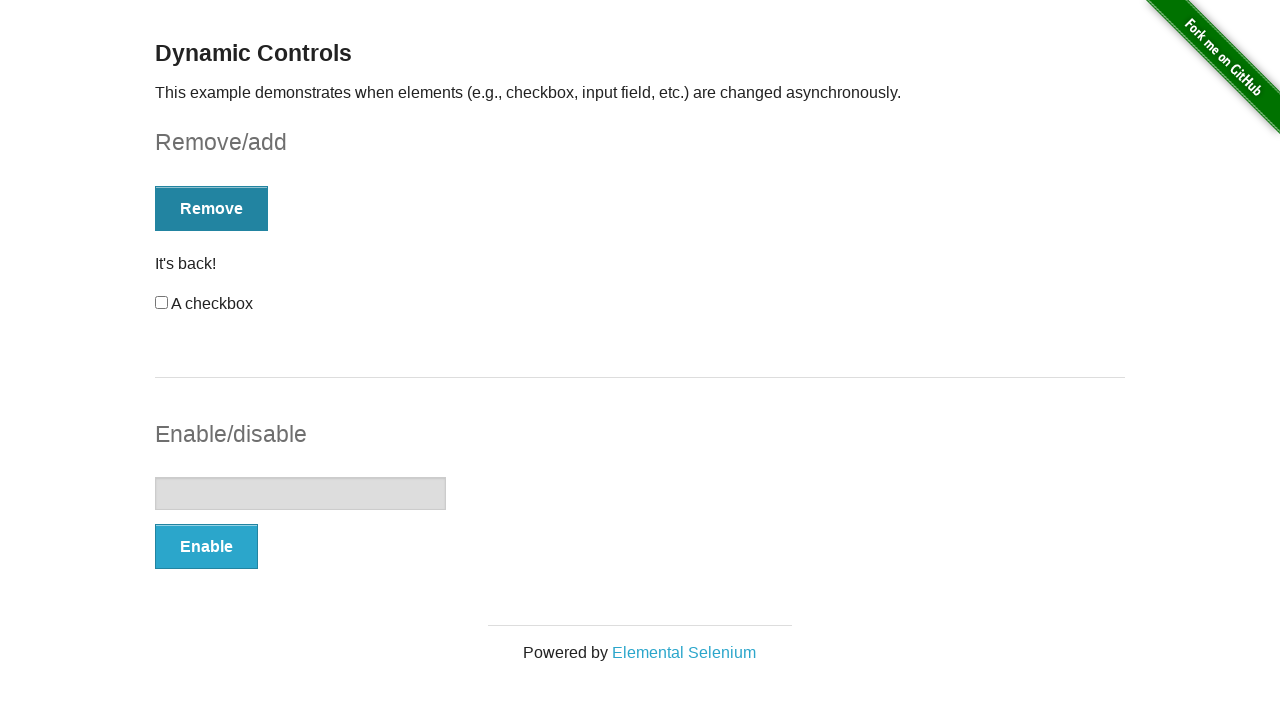

Located "It's back!" element
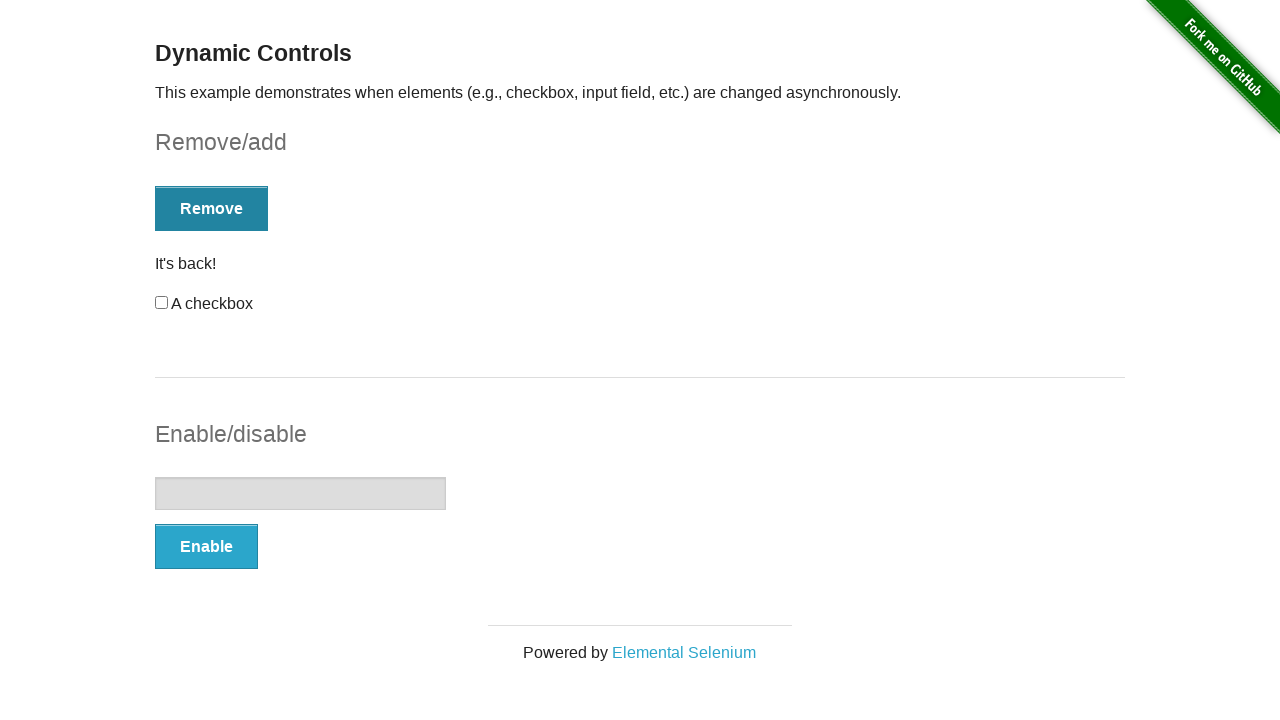

Verified "It's back!" message is visible
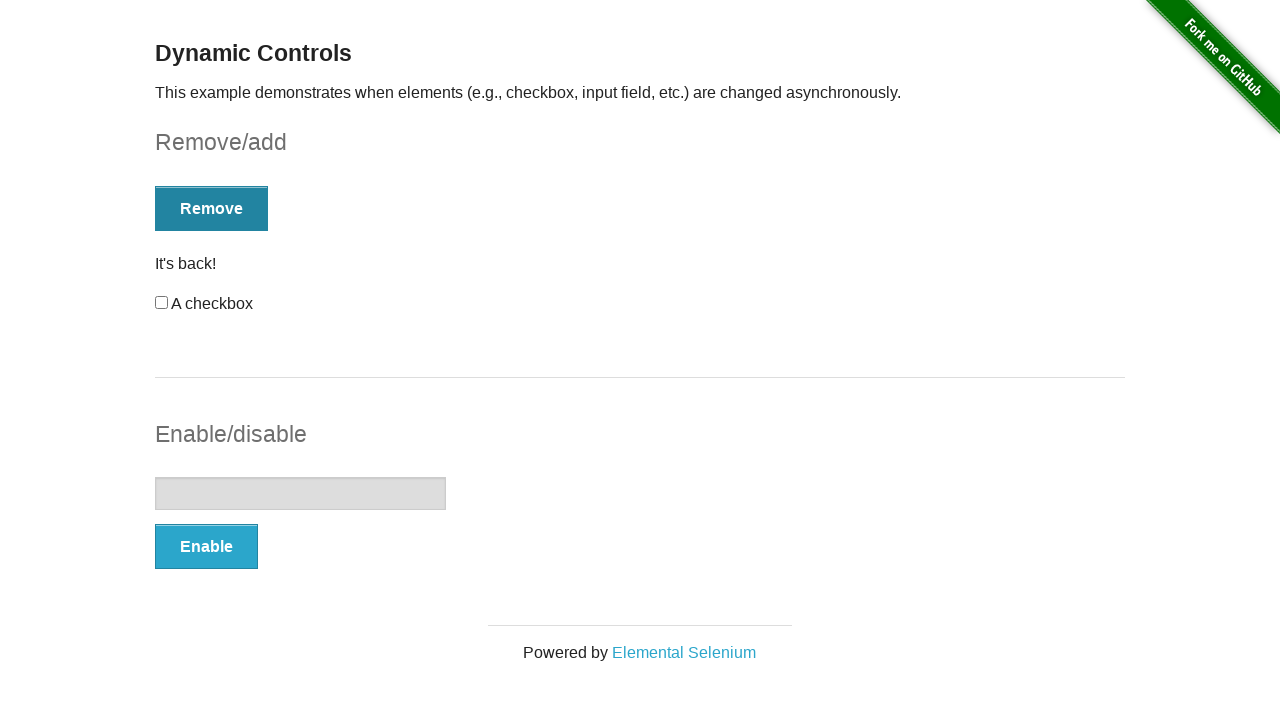

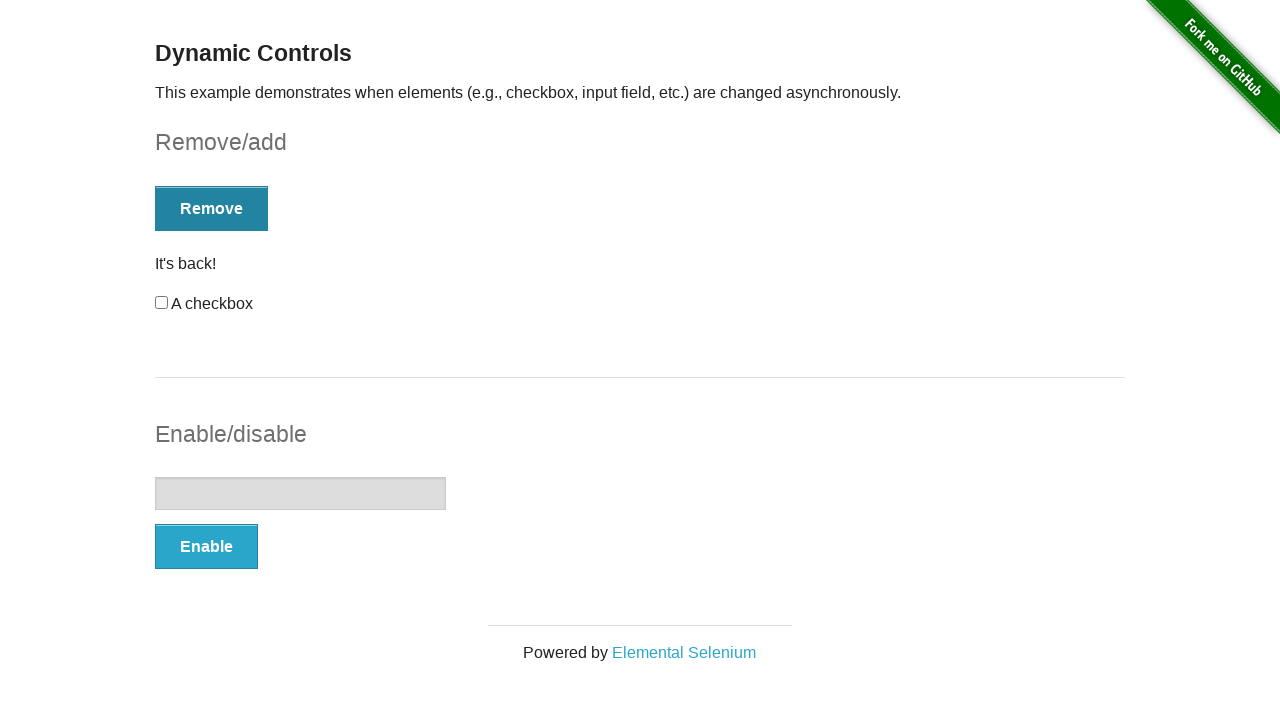